Tests dropdown selection functionality by selecting an option from a fruits dropdown using index-based selection (selects the 3rd item, index 2)

Starting URL: https://letcode.in/dropdowns

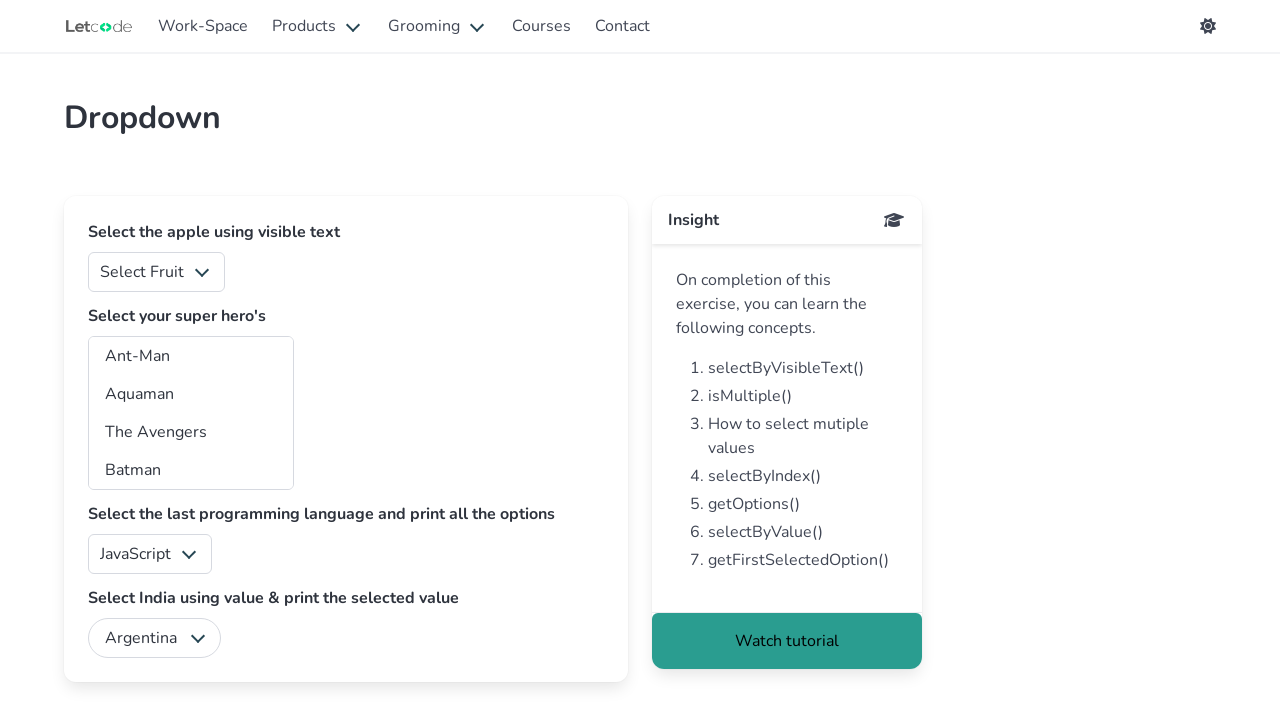

Navigated to dropdowns test page
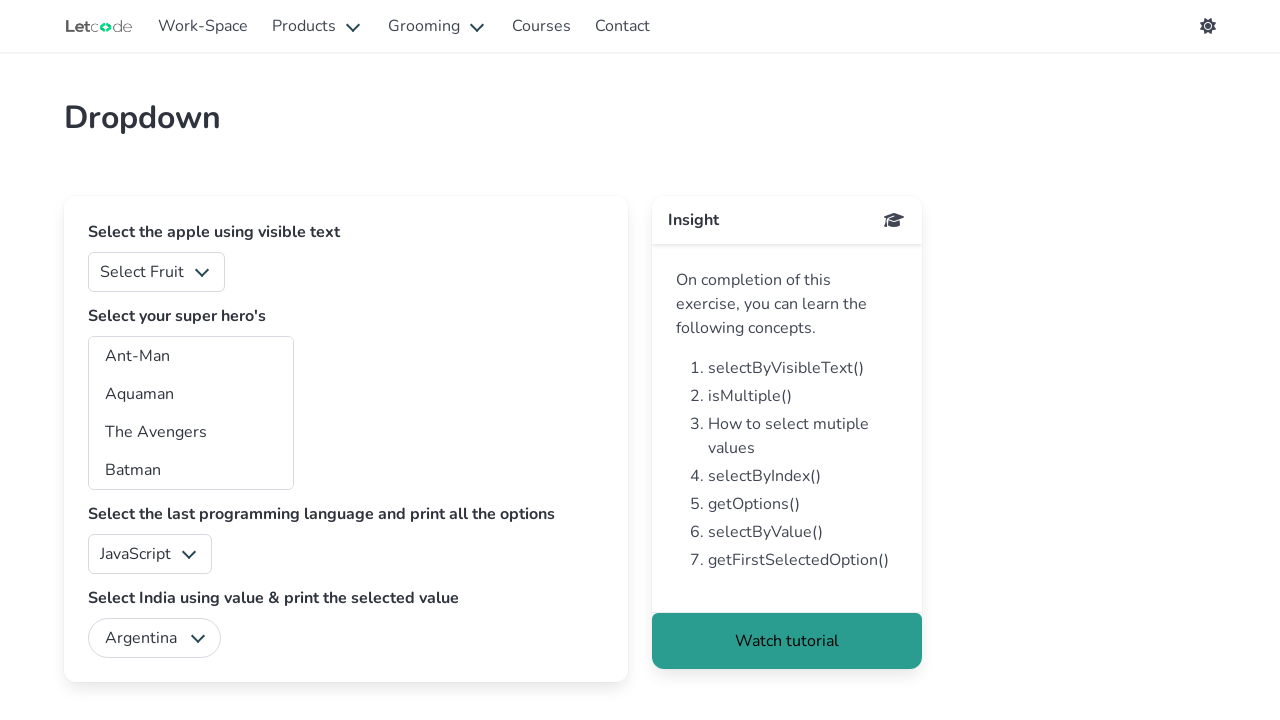

Selected 3rd option (index 2) from fruits dropdown on #fruits
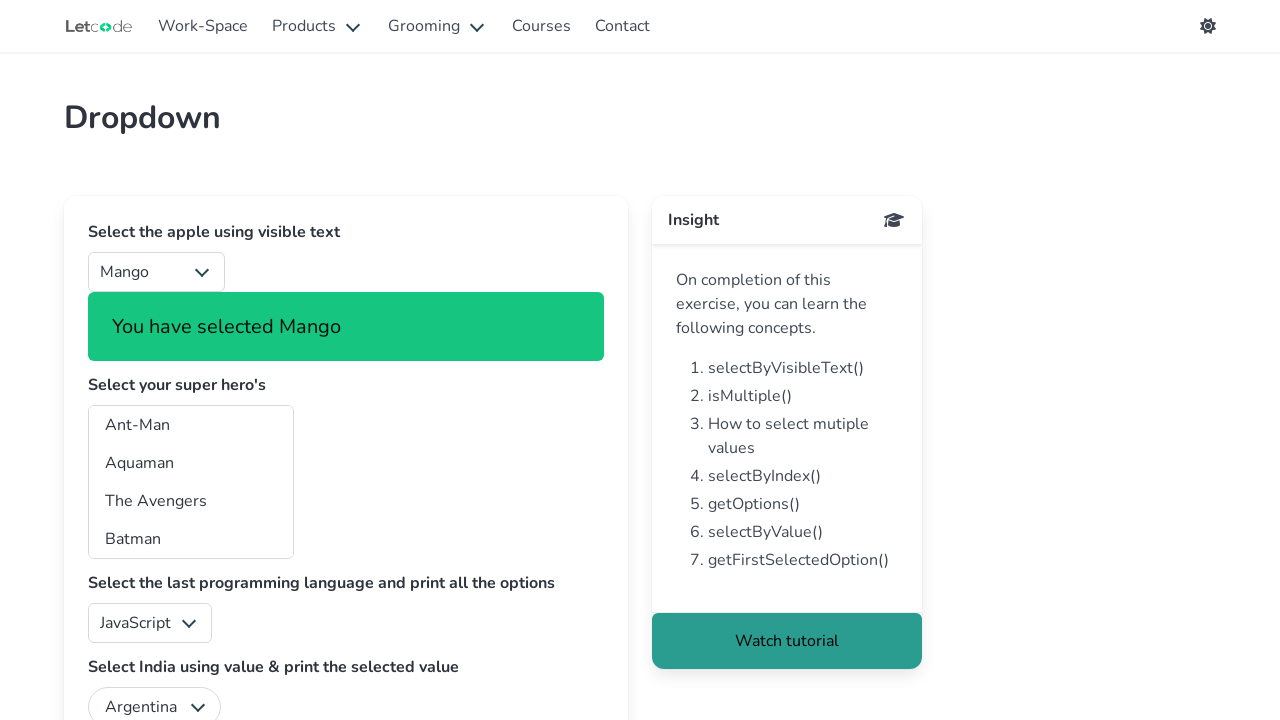

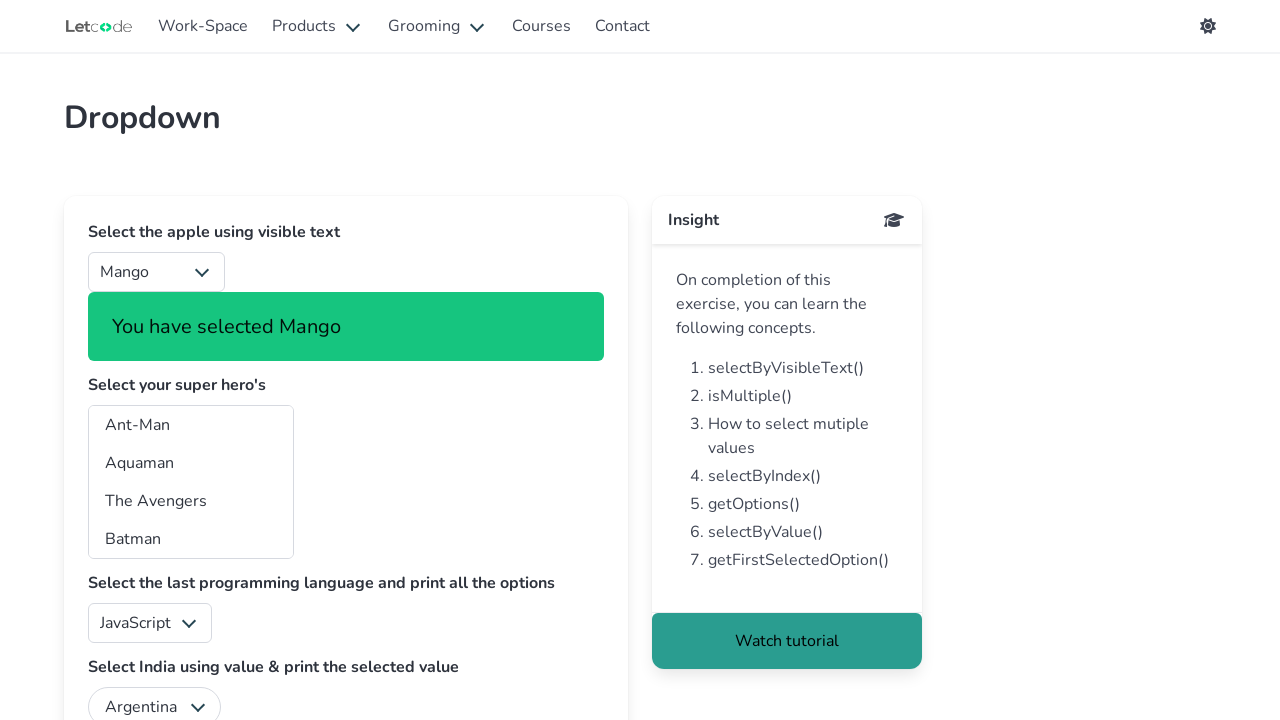